Verifies that the login page URL is correct after navigating to the OrangeHRM site

Starting URL: https://opensource-demo.orangehrmlive.com/

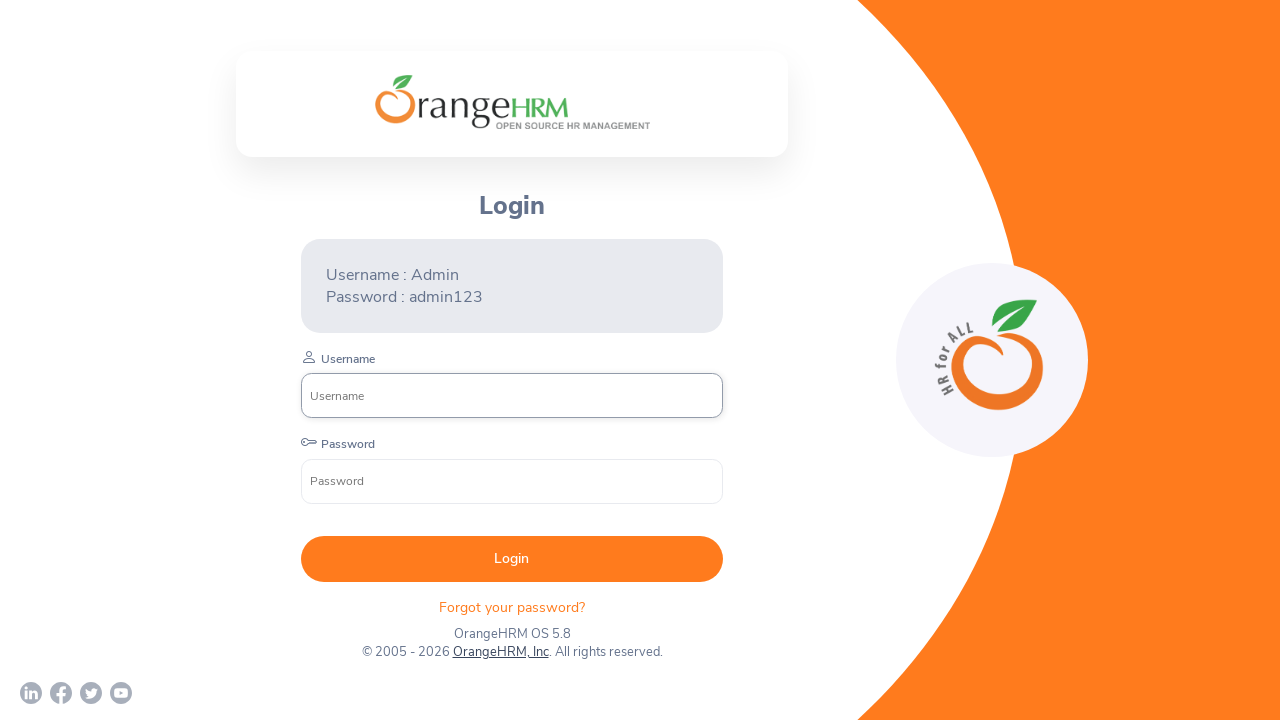

Waited for page to reach networkidle state
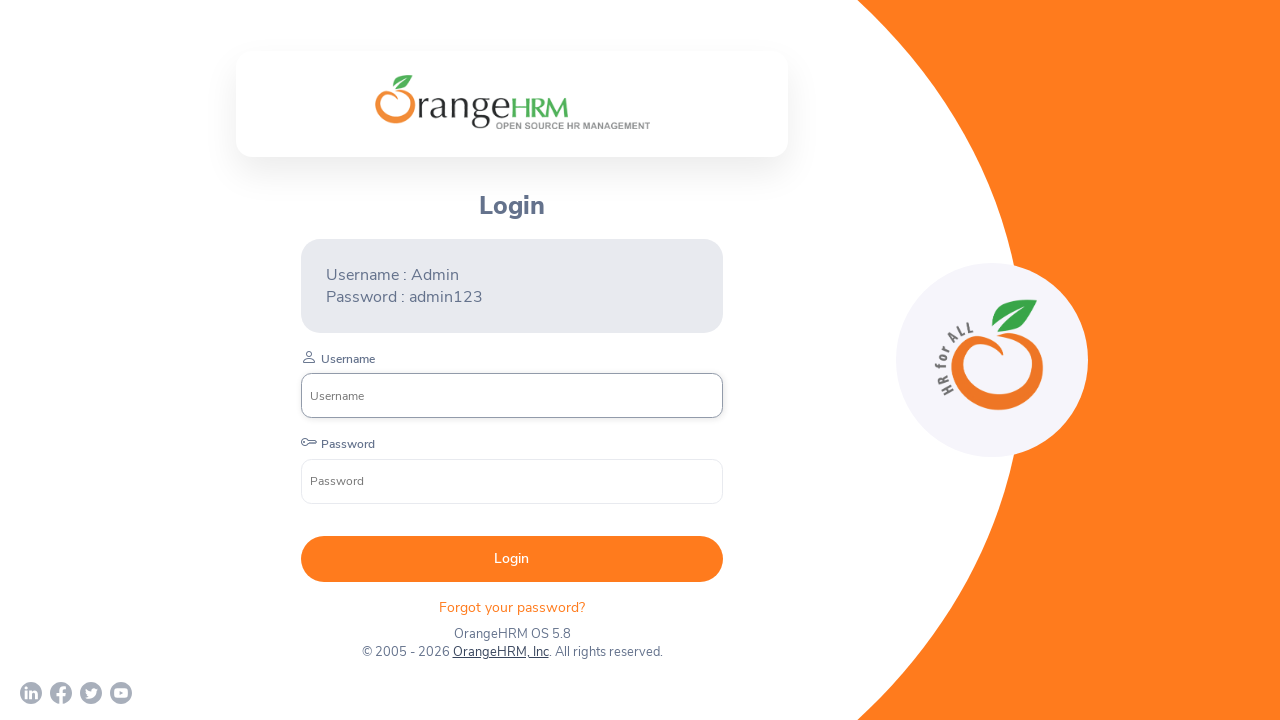

Verified login page URL is correct
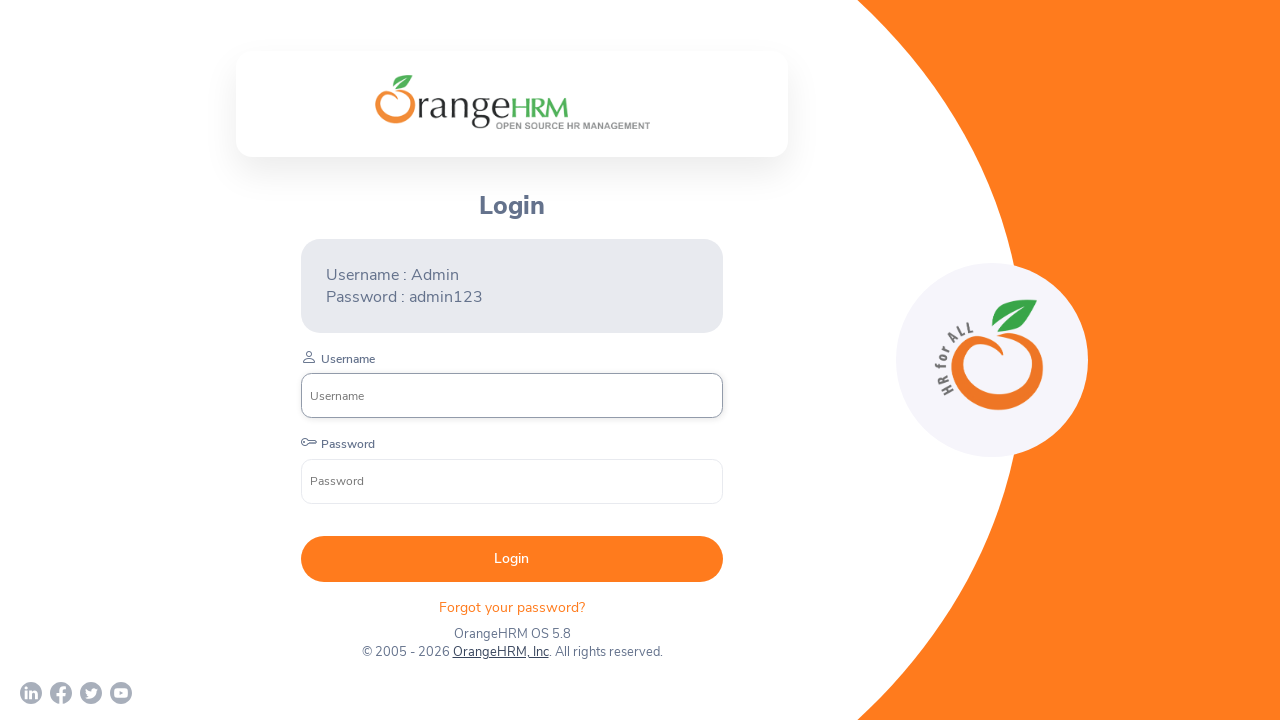

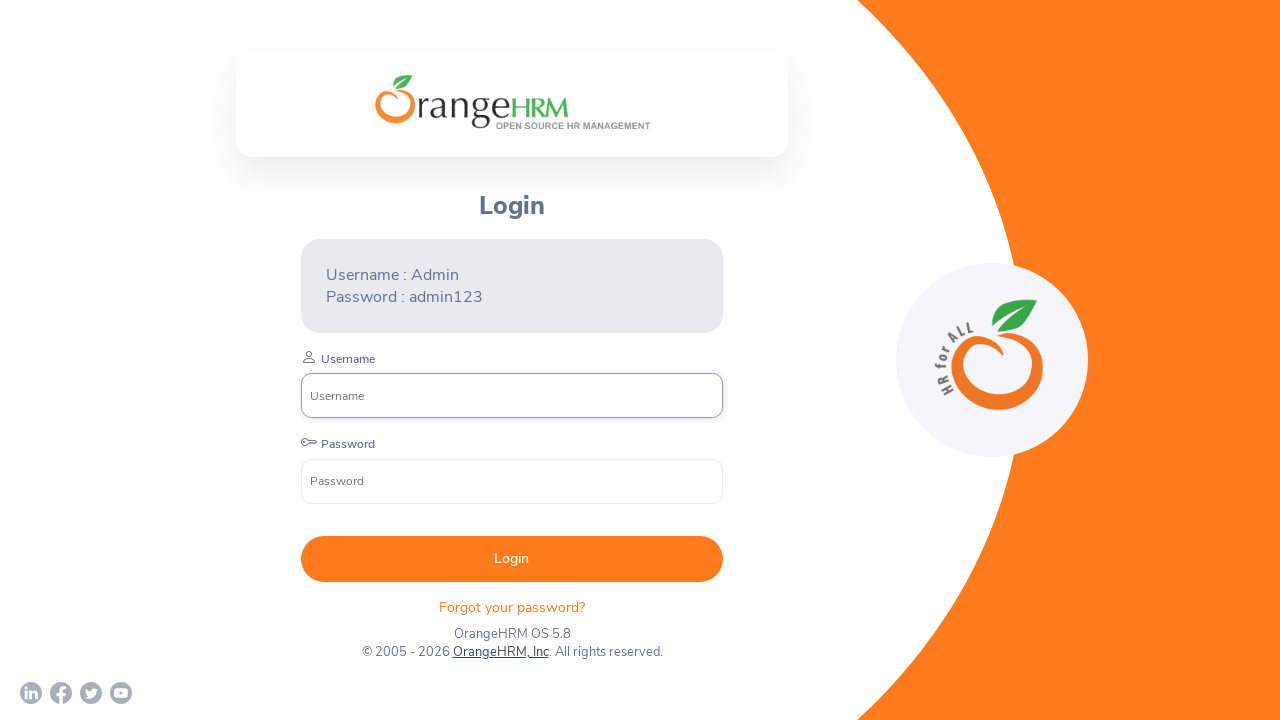